Tests that new todo items are appended to the bottom of the list by creating 3 items

Starting URL: https://demo.playwright.dev/todomvc

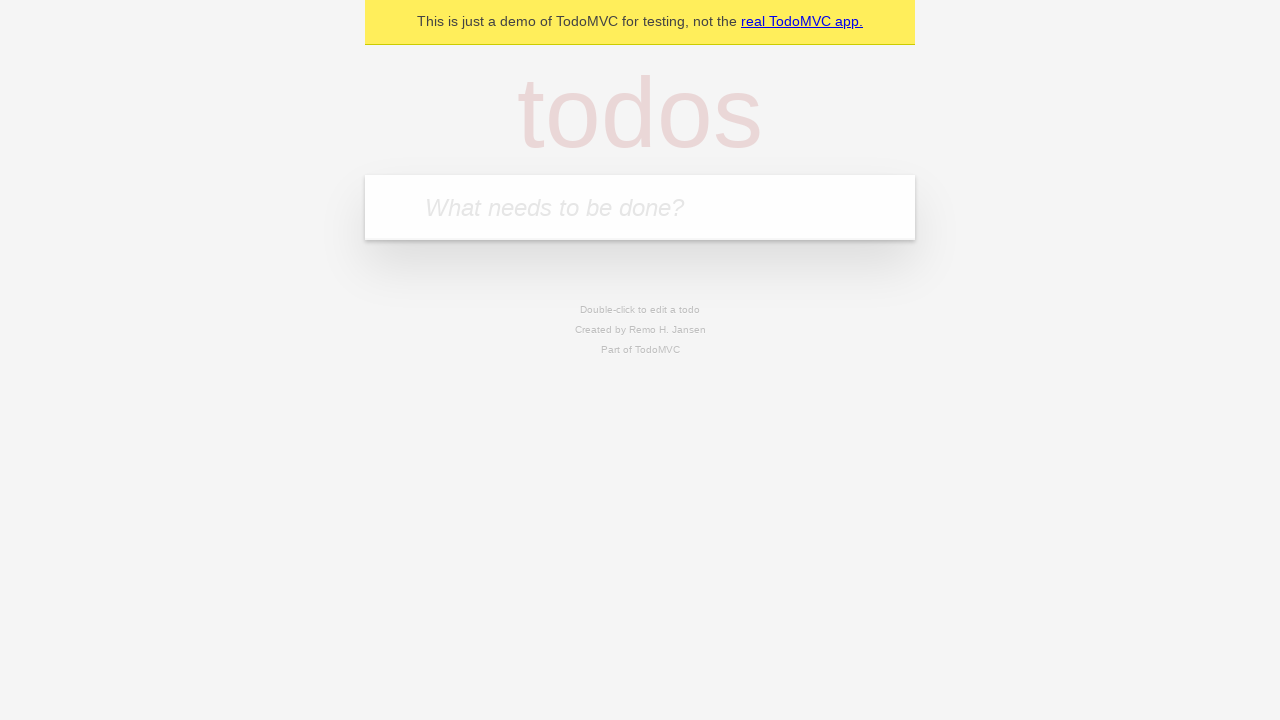

Filled todo input with 'buy some cheese' on internal:attr=[placeholder="What needs to be done?"i]
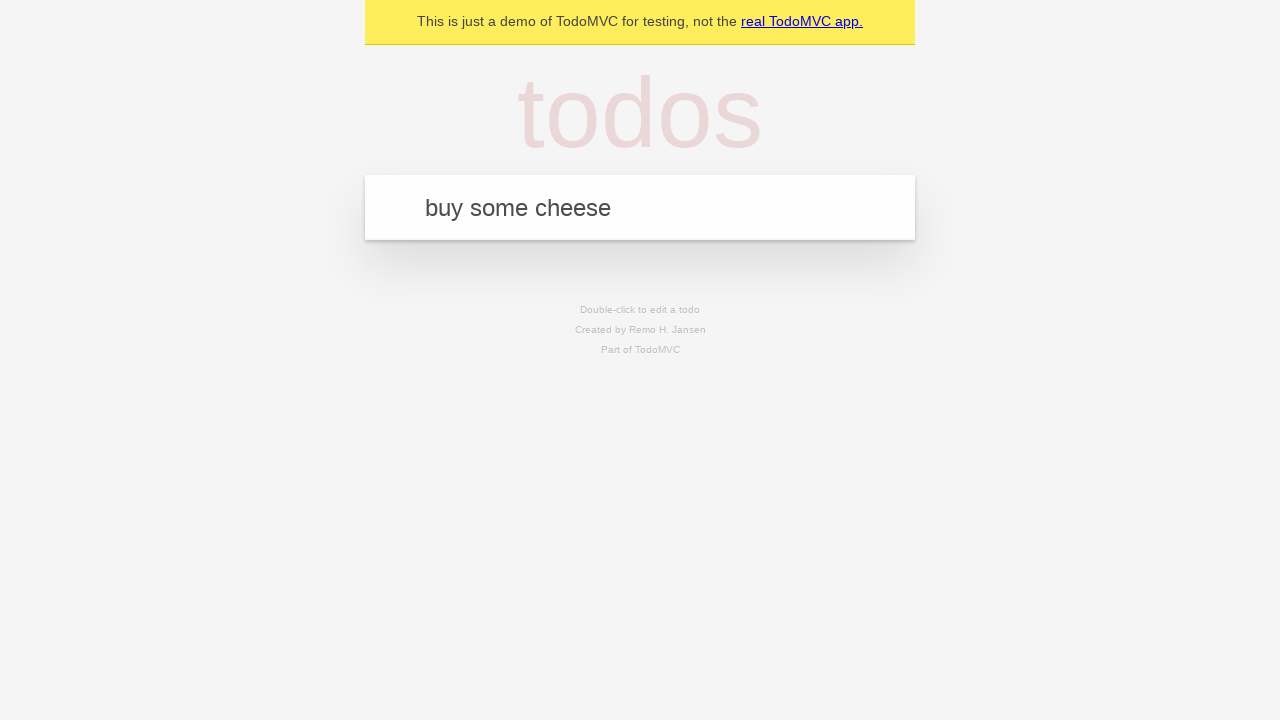

Pressed Enter to add first todo item on internal:attr=[placeholder="What needs to be done?"i]
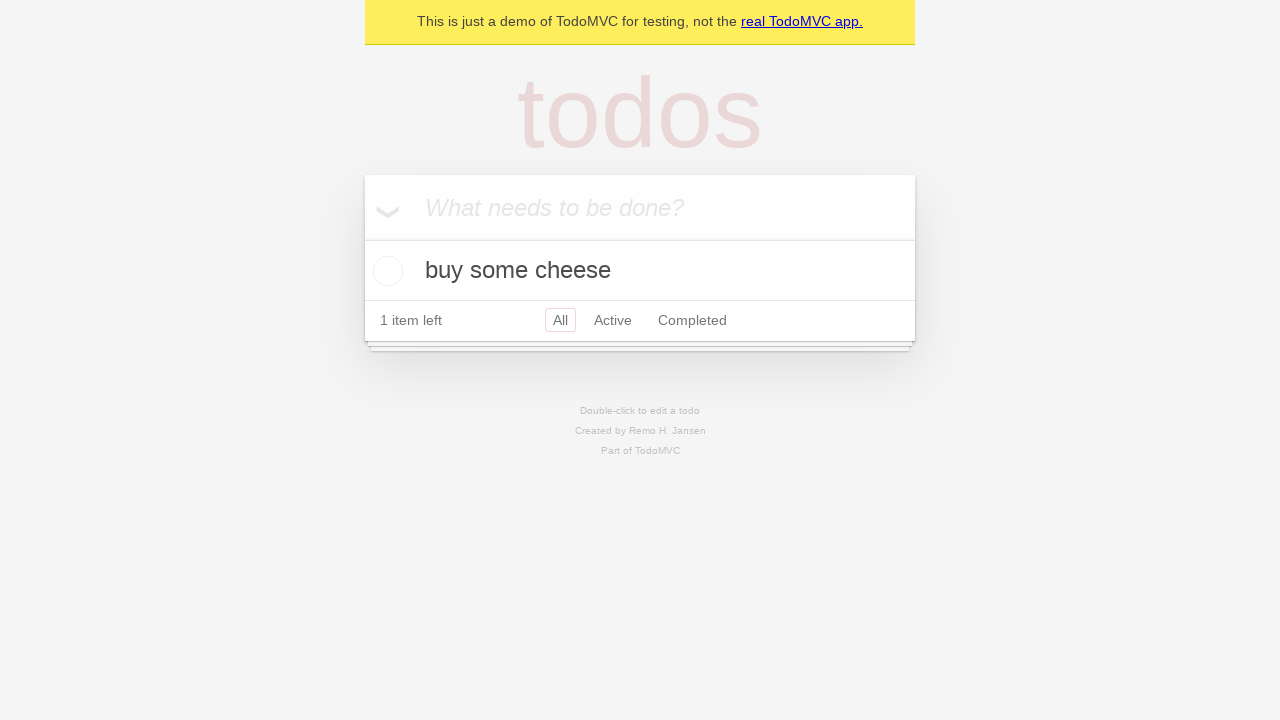

Filled todo input with 'feed the cat' on internal:attr=[placeholder="What needs to be done?"i]
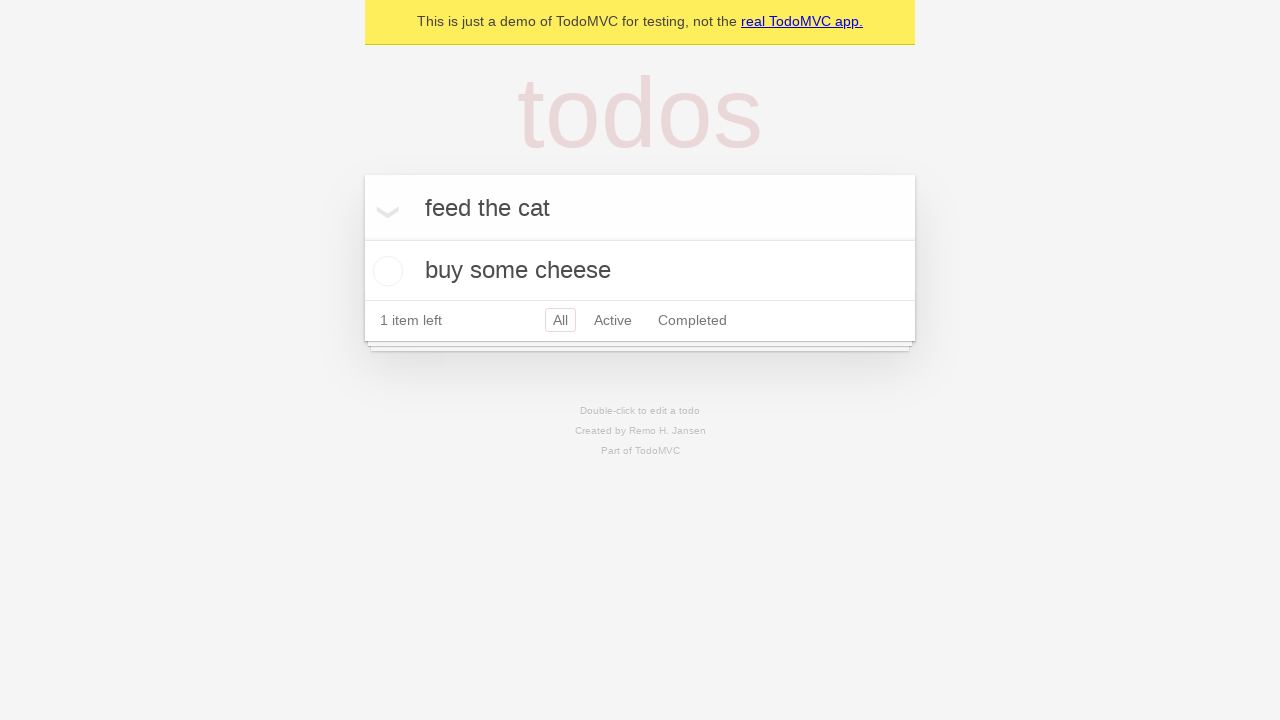

Pressed Enter to add second todo item on internal:attr=[placeholder="What needs to be done?"i]
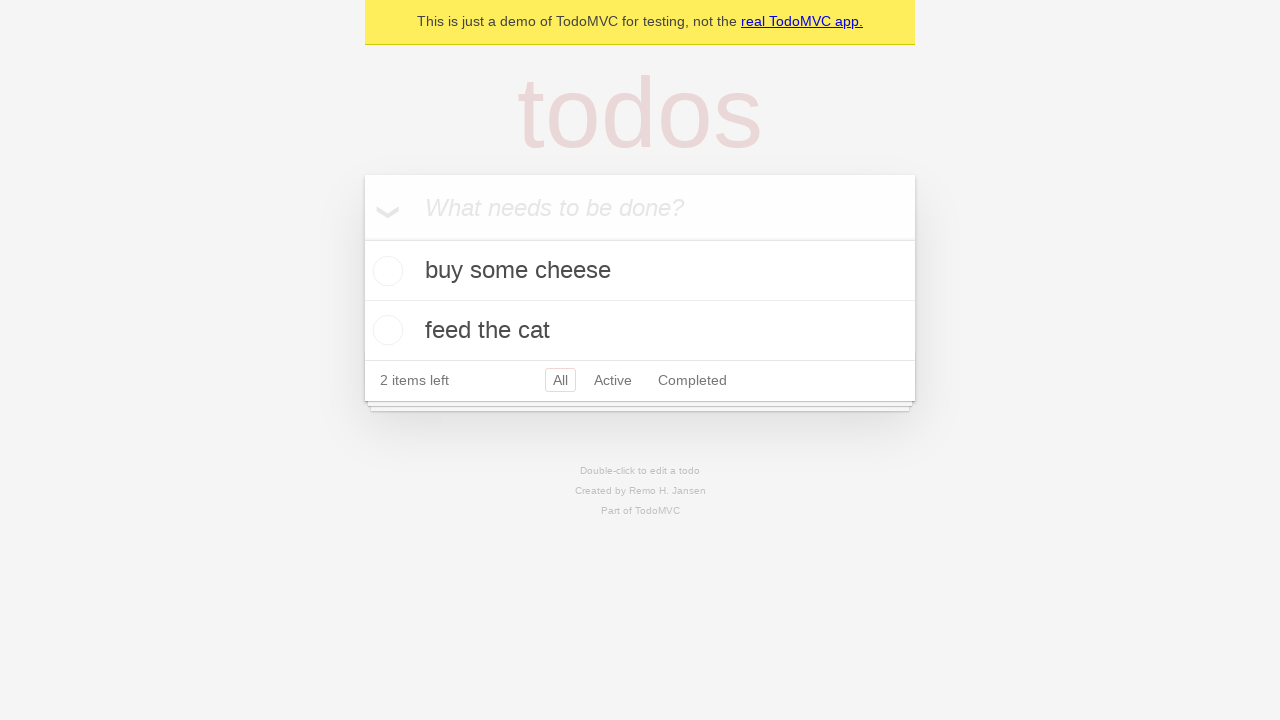

Filled todo input with 'book a doctors appointment' on internal:attr=[placeholder="What needs to be done?"i]
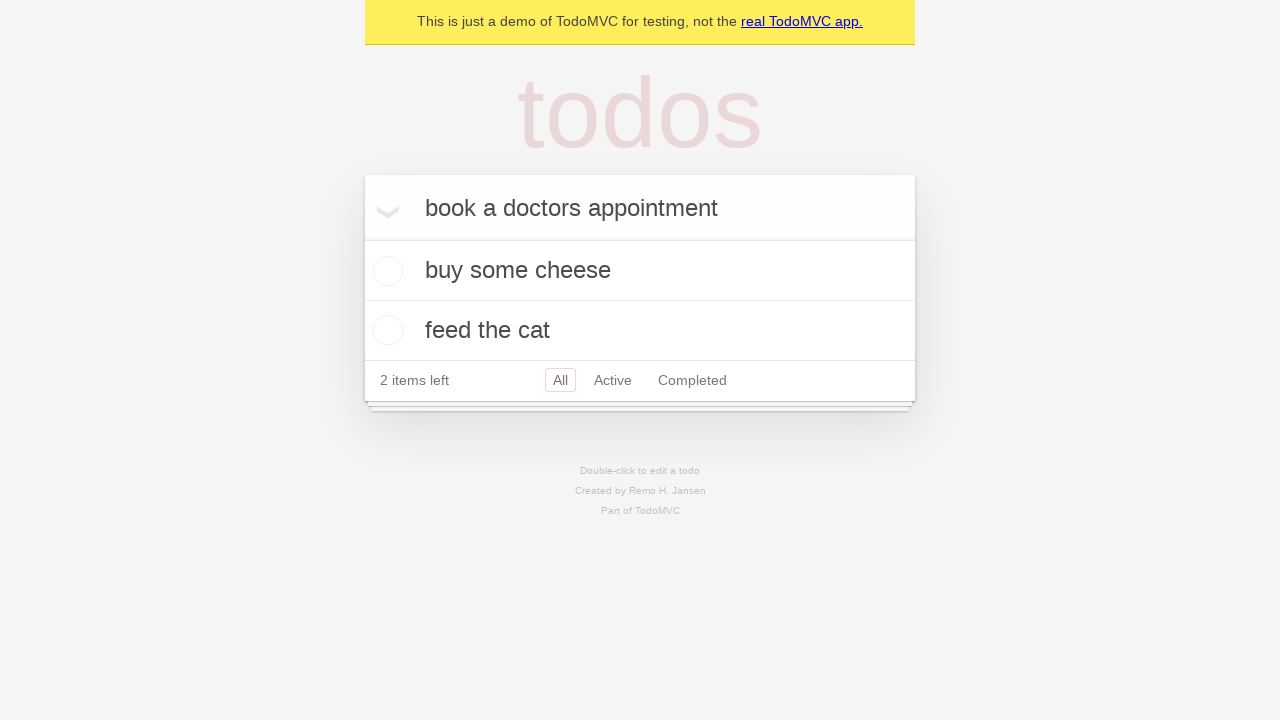

Pressed Enter to add third todo item on internal:attr=[placeholder="What needs to be done?"i]
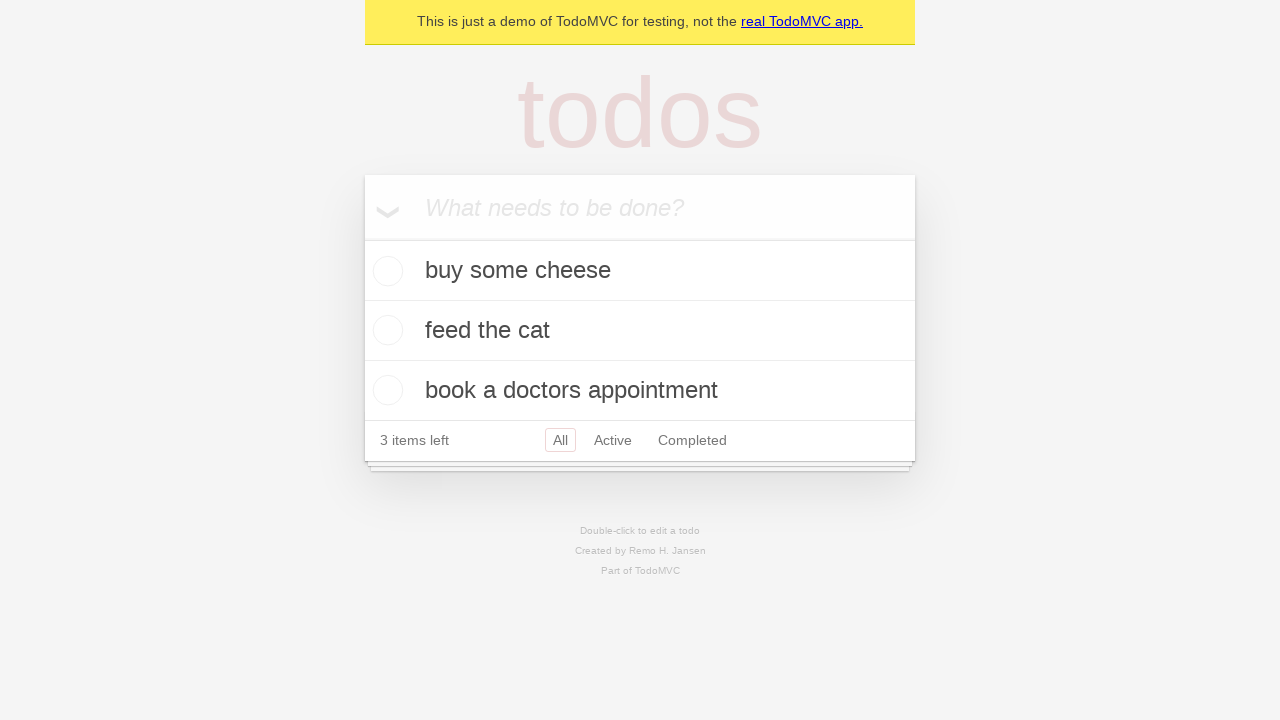

Todo counter element loaded, confirming all items were added
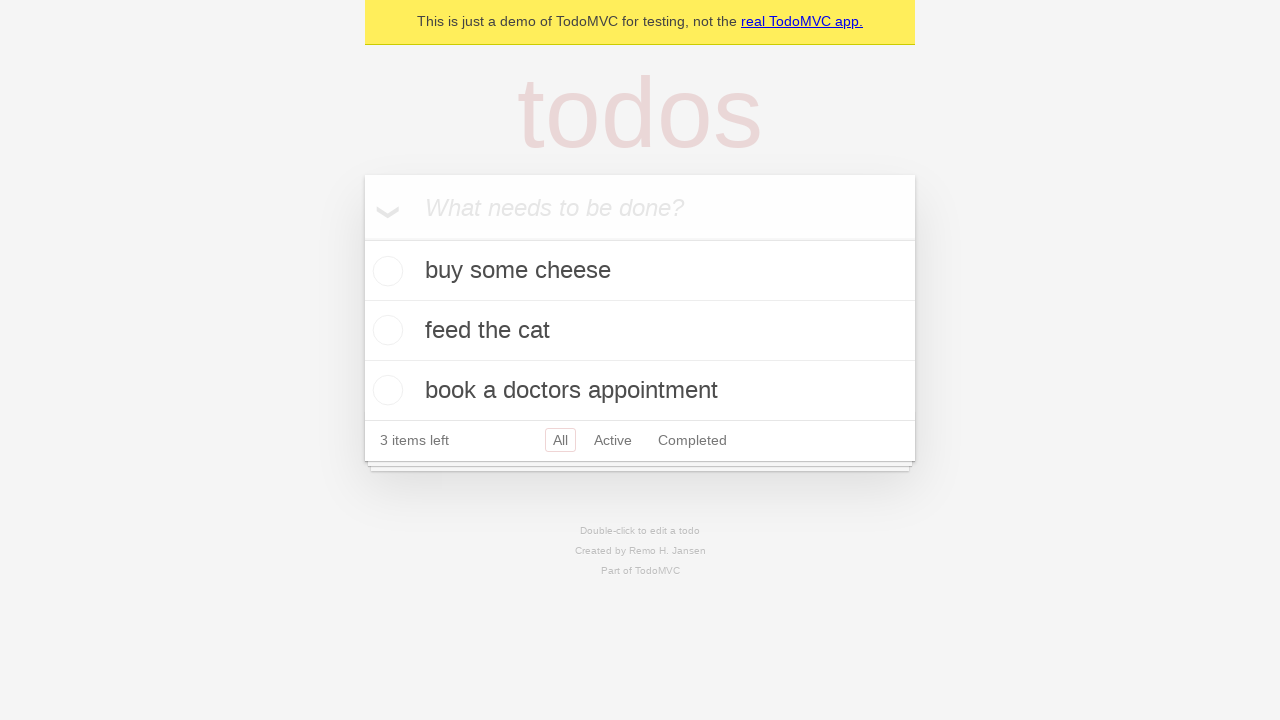

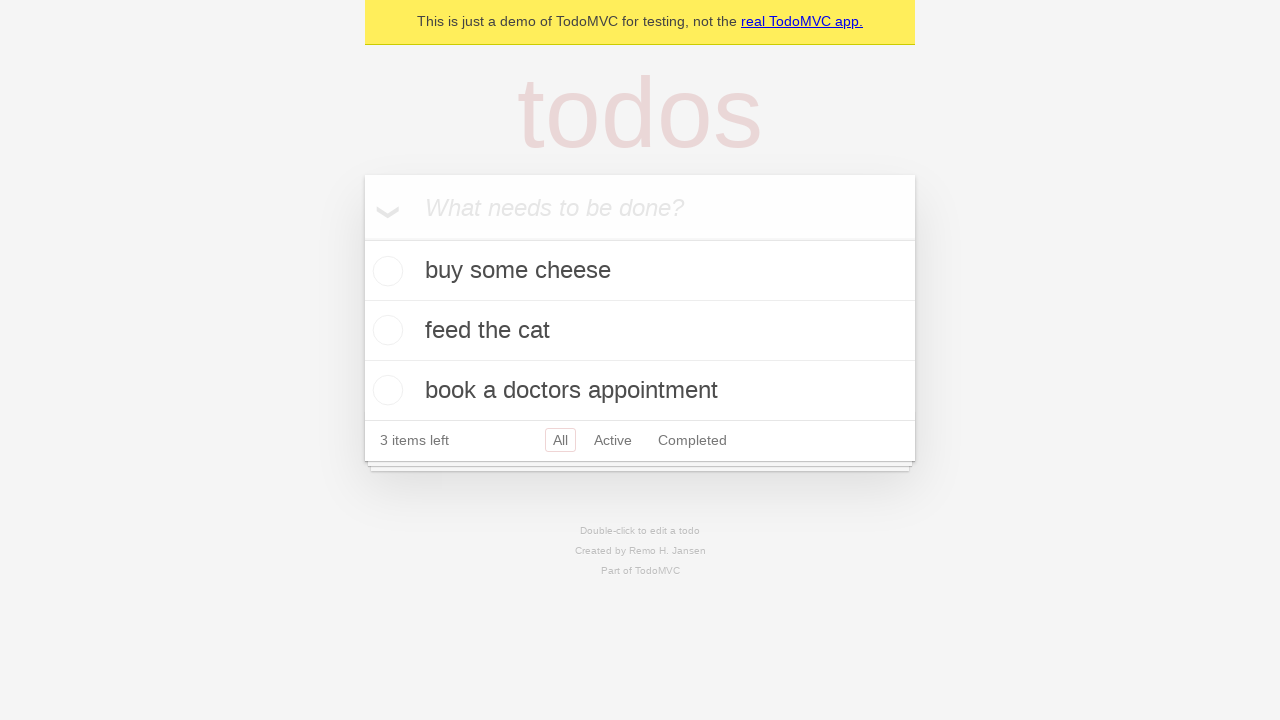